Fills out an order form with name and email fields and verifies the submit button is enabled

Starting URL: https://osstep.github.io/locator_getbytestid

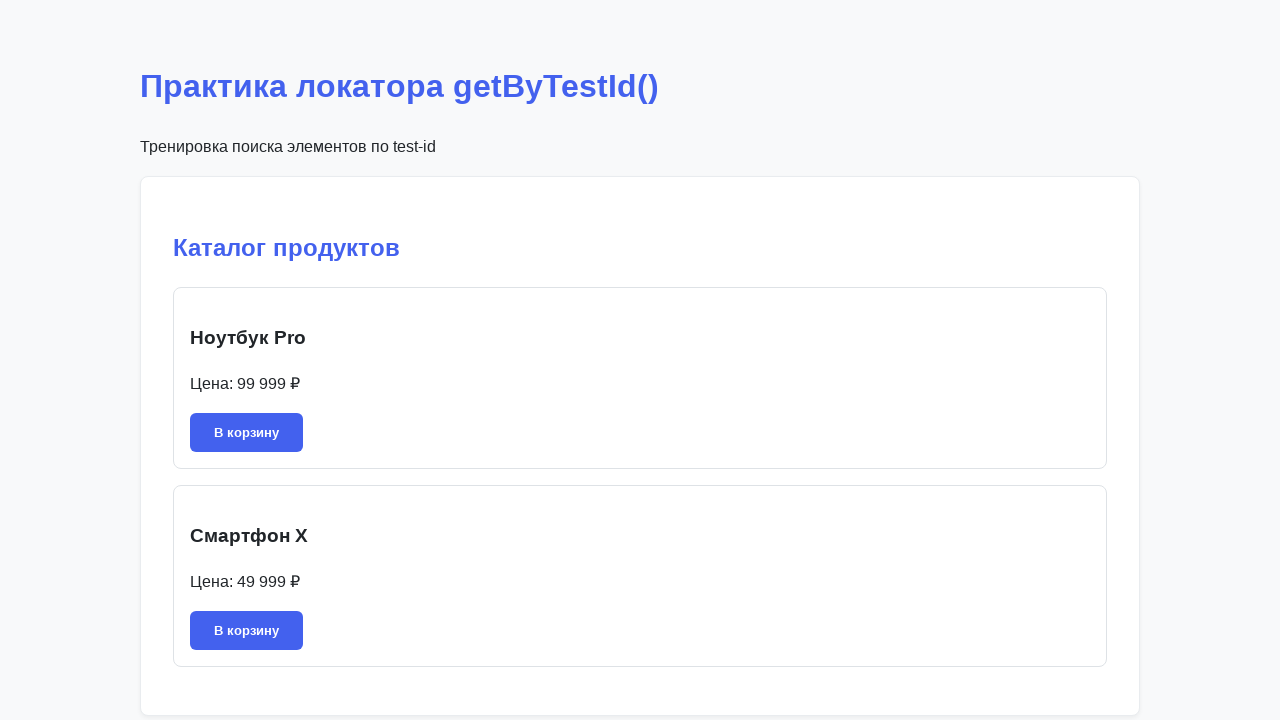

Located order form by test-id
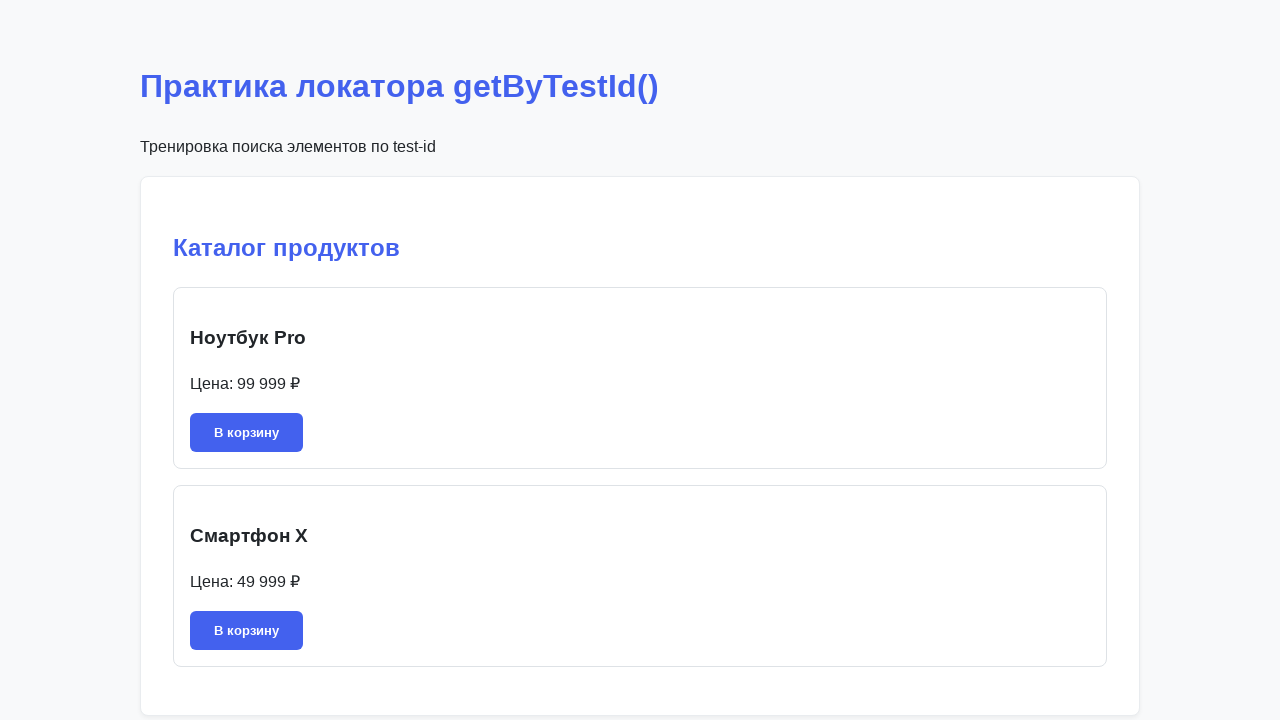

Order form became visible
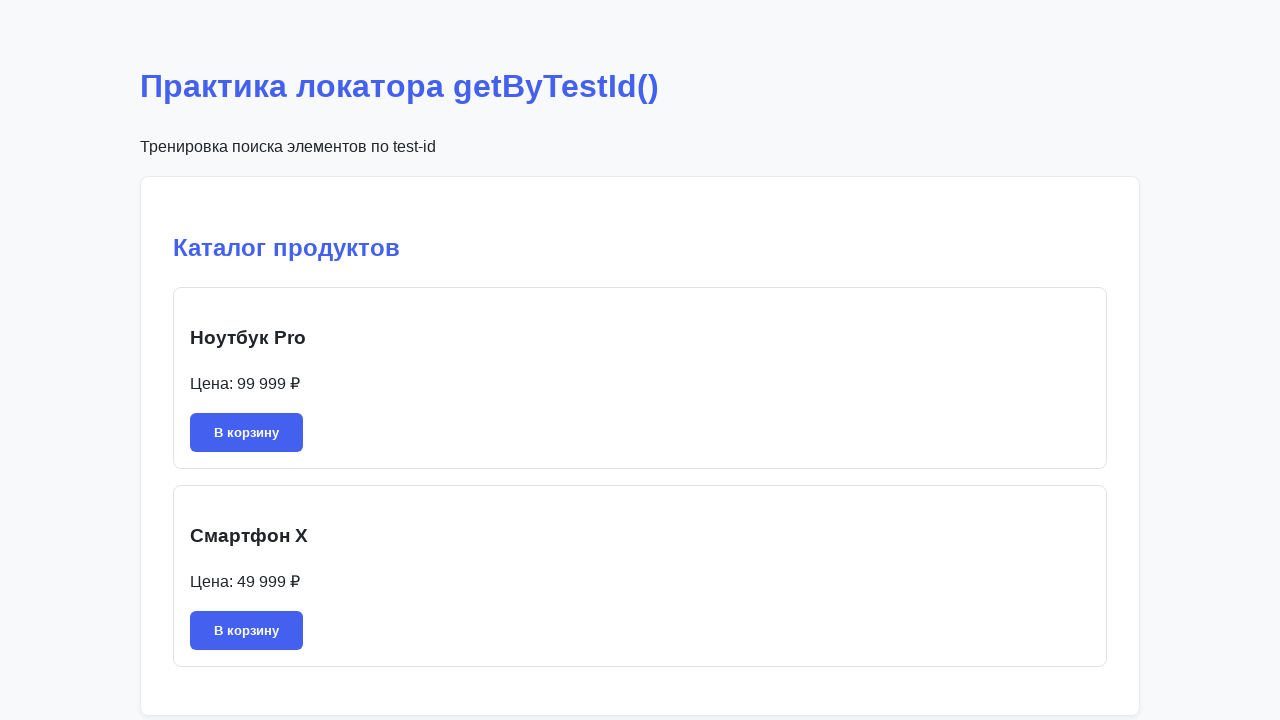

Filled name field with 'Иван Иванов' on internal:testid=[data-testid="order-form"s] >> internal:testid=[data-testid="nam
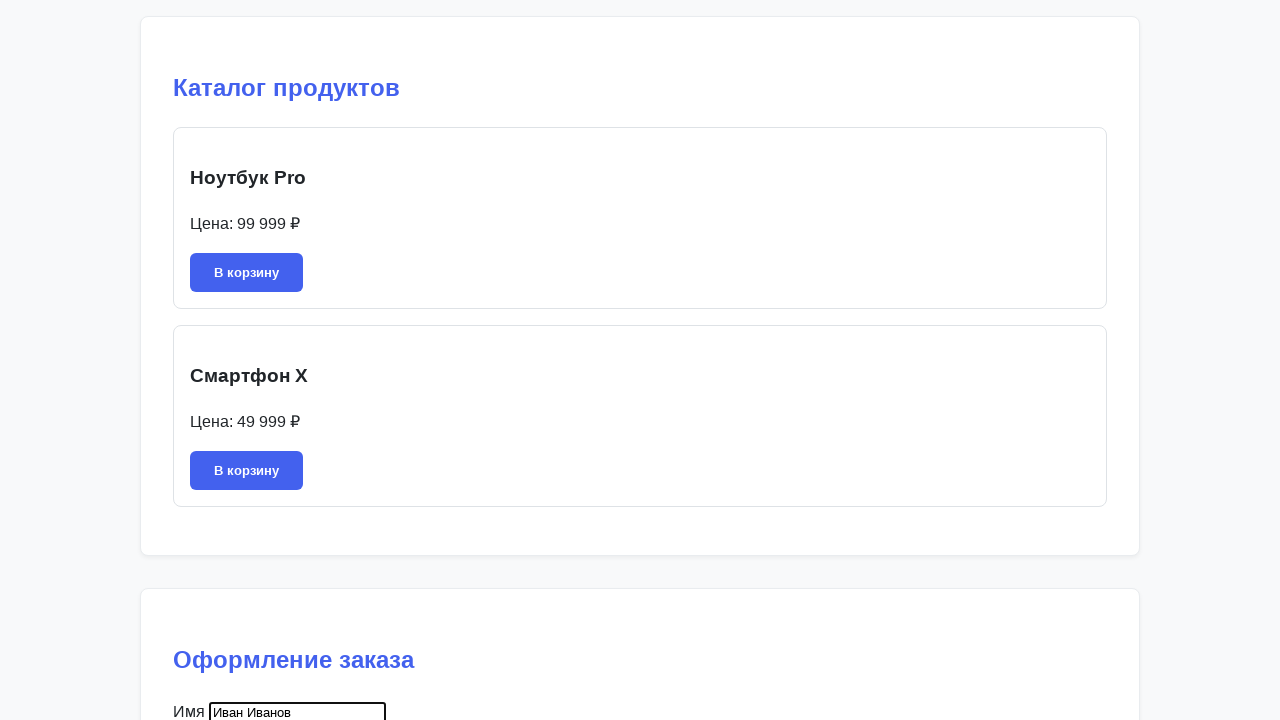

Filled email field with 'test@example.com' on internal:testid=[data-testid="order-form"s] >> internal:testid=[data-testid="ema
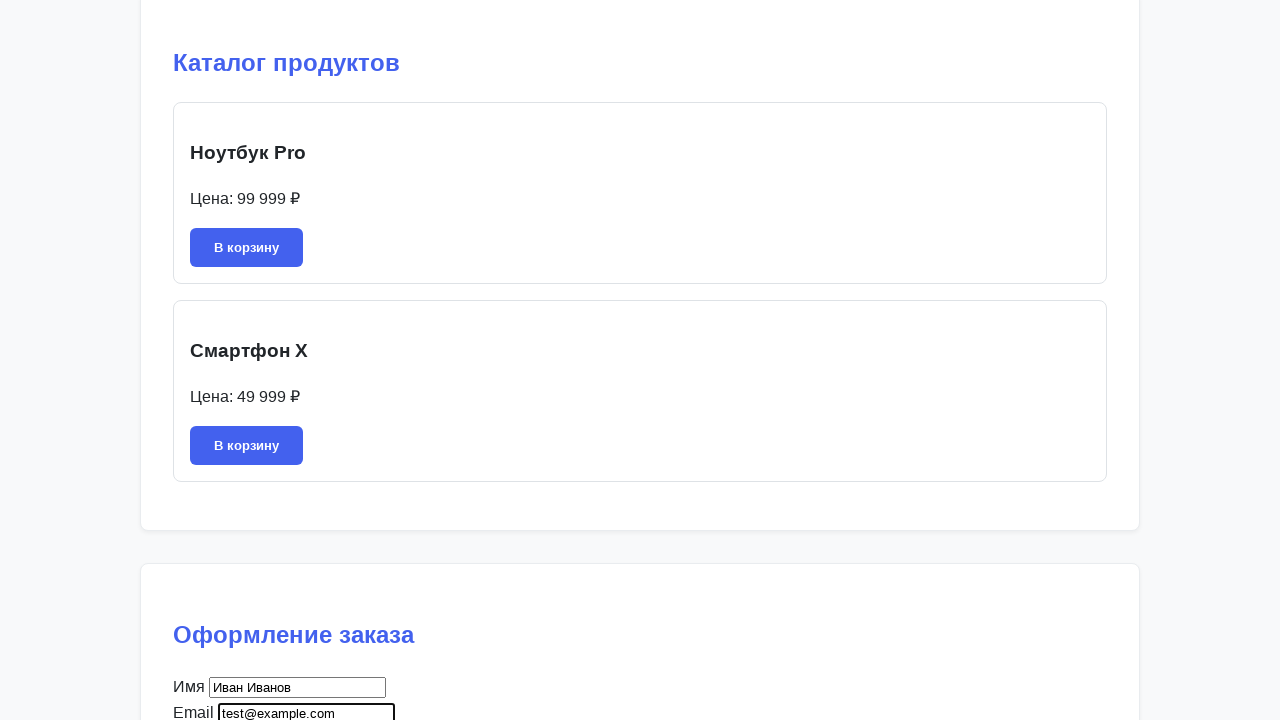

Located submit button by test-id
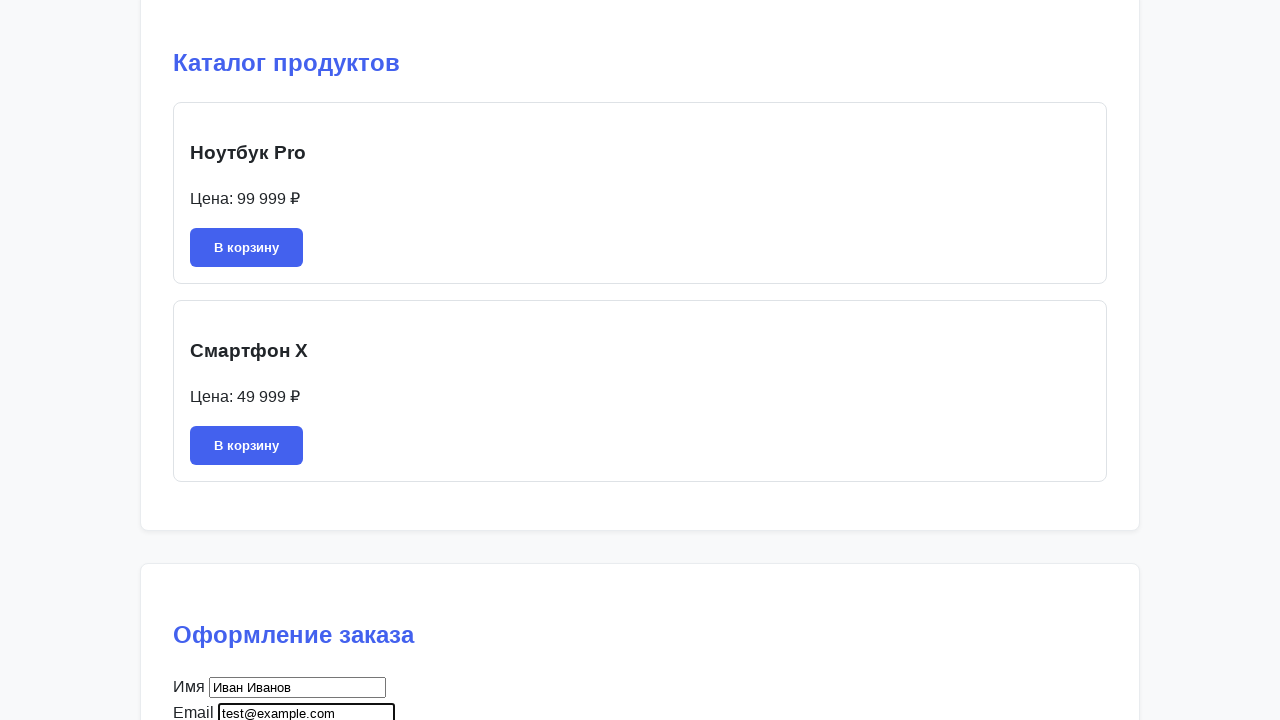

Verified submit button is enabled
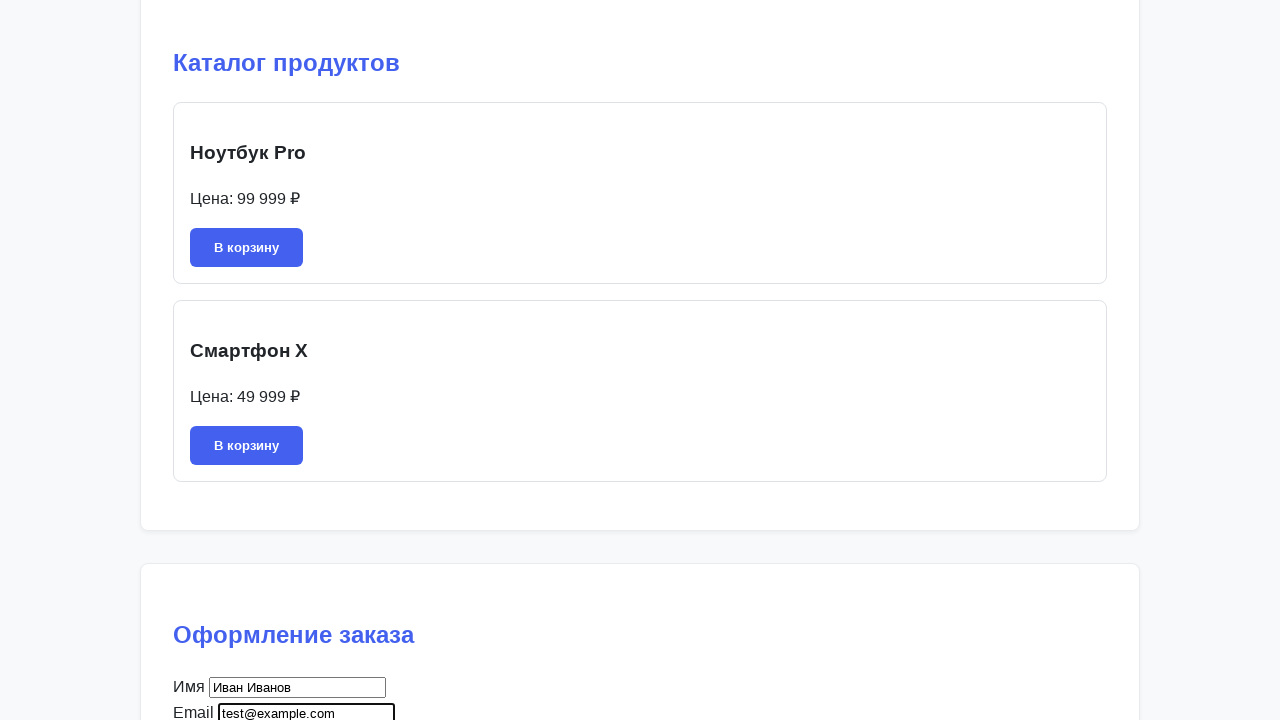

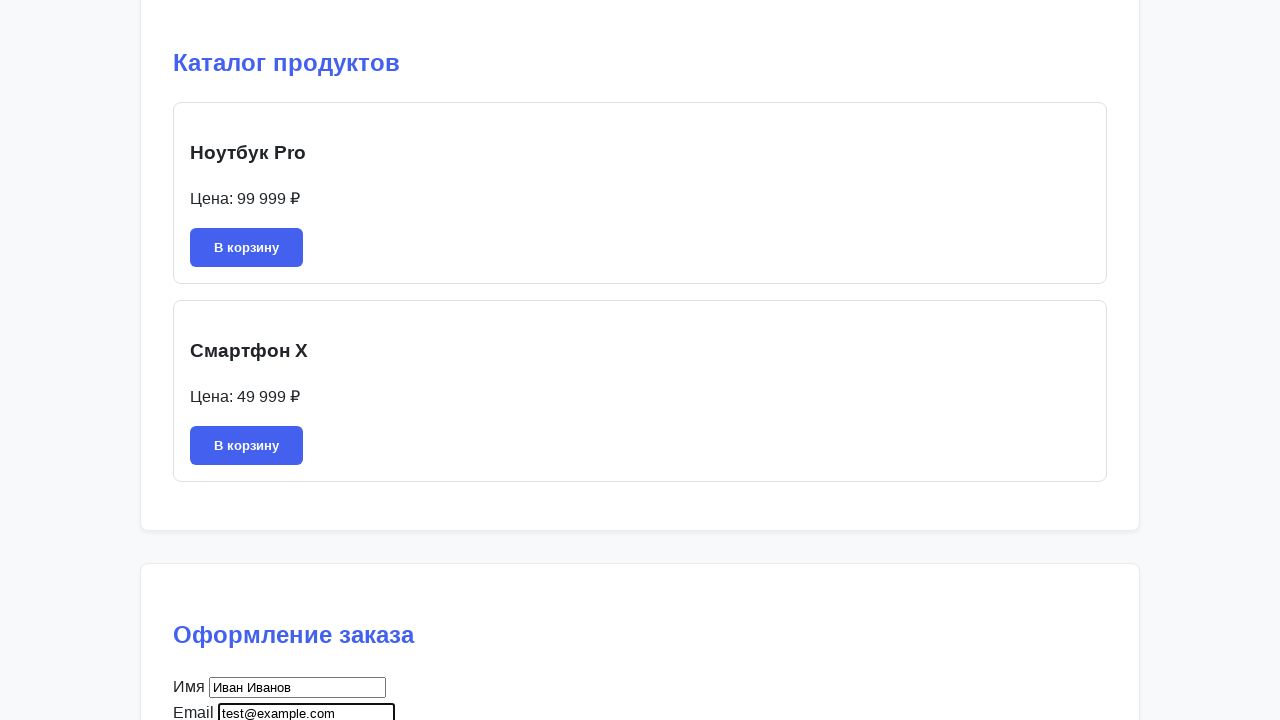